Navigates to the Demoblaze store website and verifies the page title to confirm correct page landing

Starting URL: https://www.demoblaze.com/

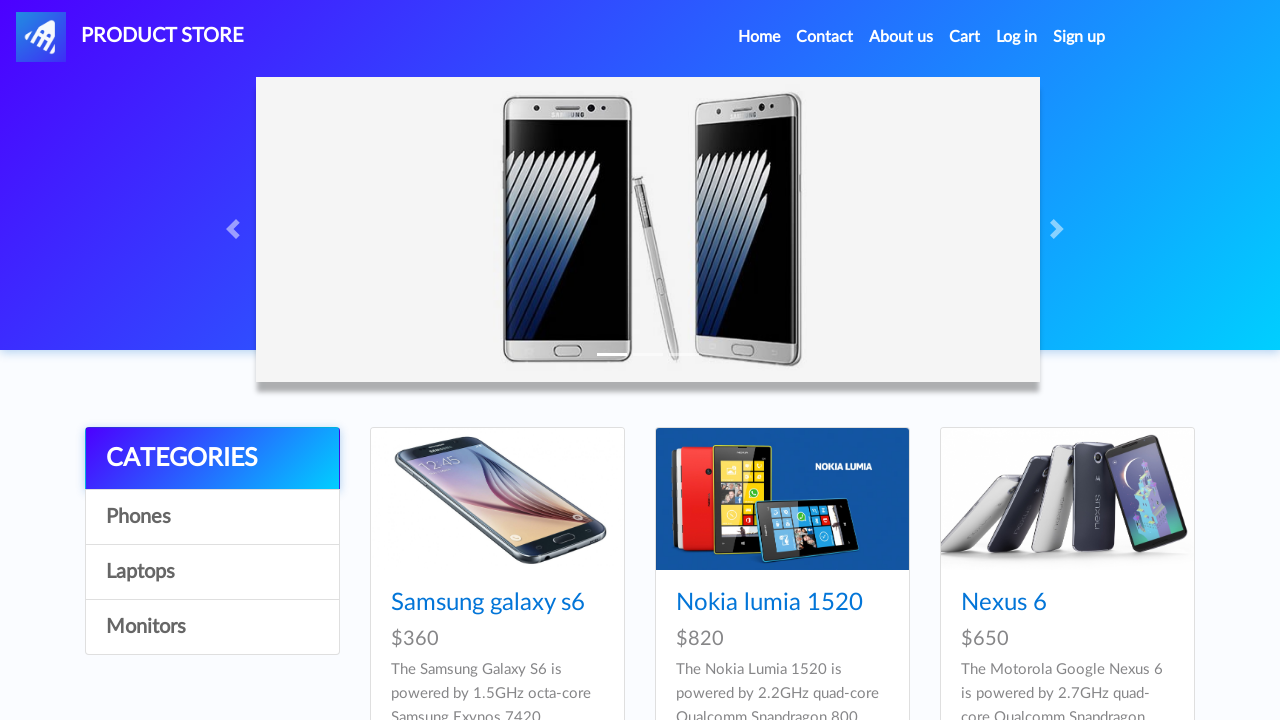

Navigated to Demoblaze store website at https://www.demoblaze.com/
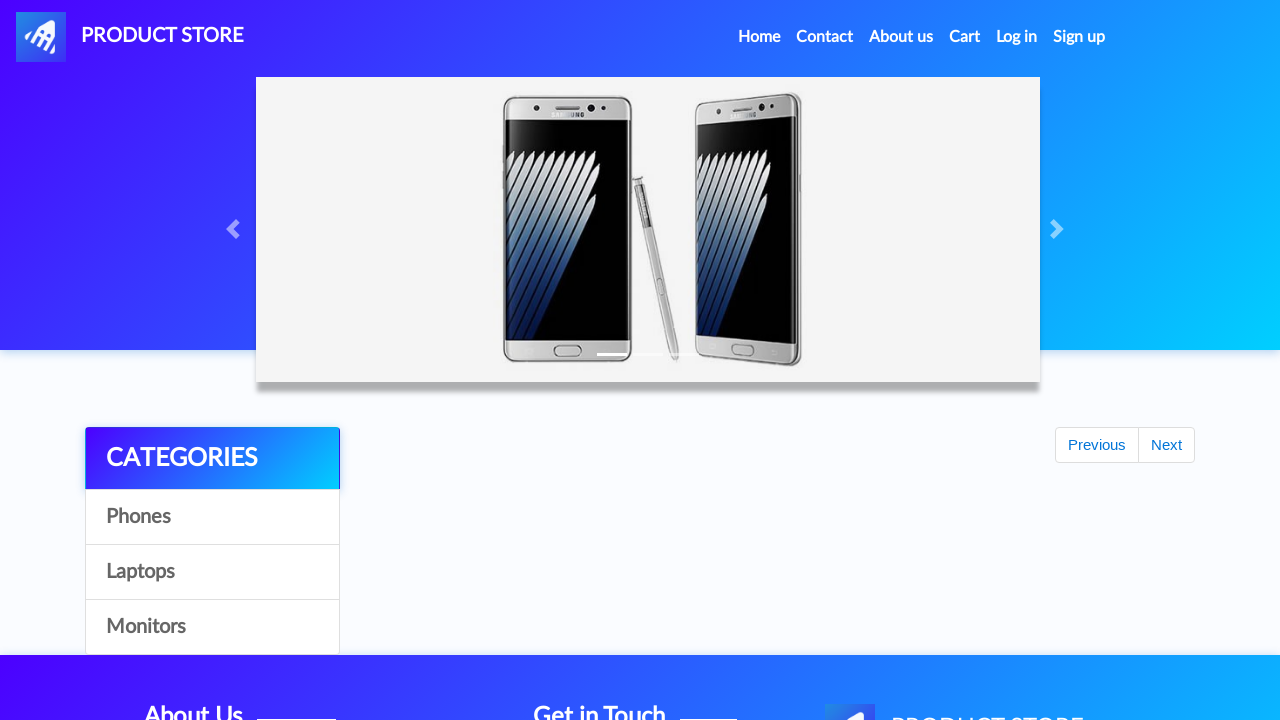

Retrieved page title
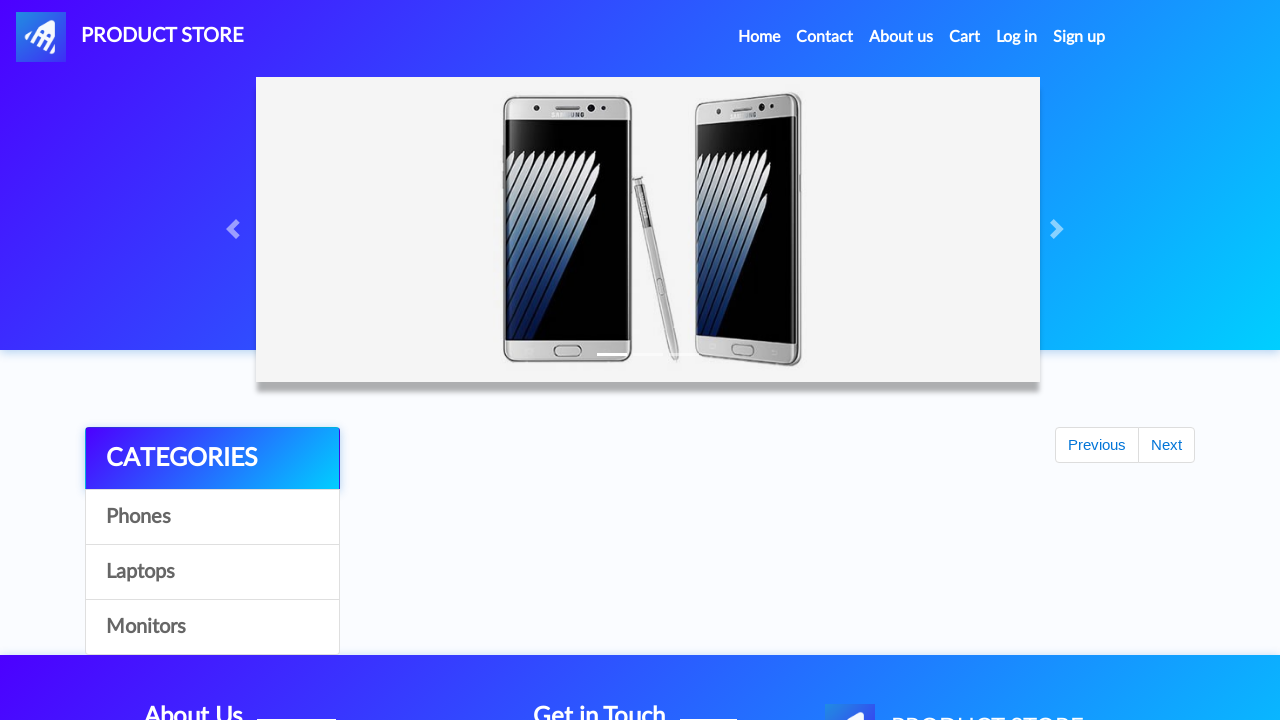

Page title verified as 'STORE' - correct page landing confirmed
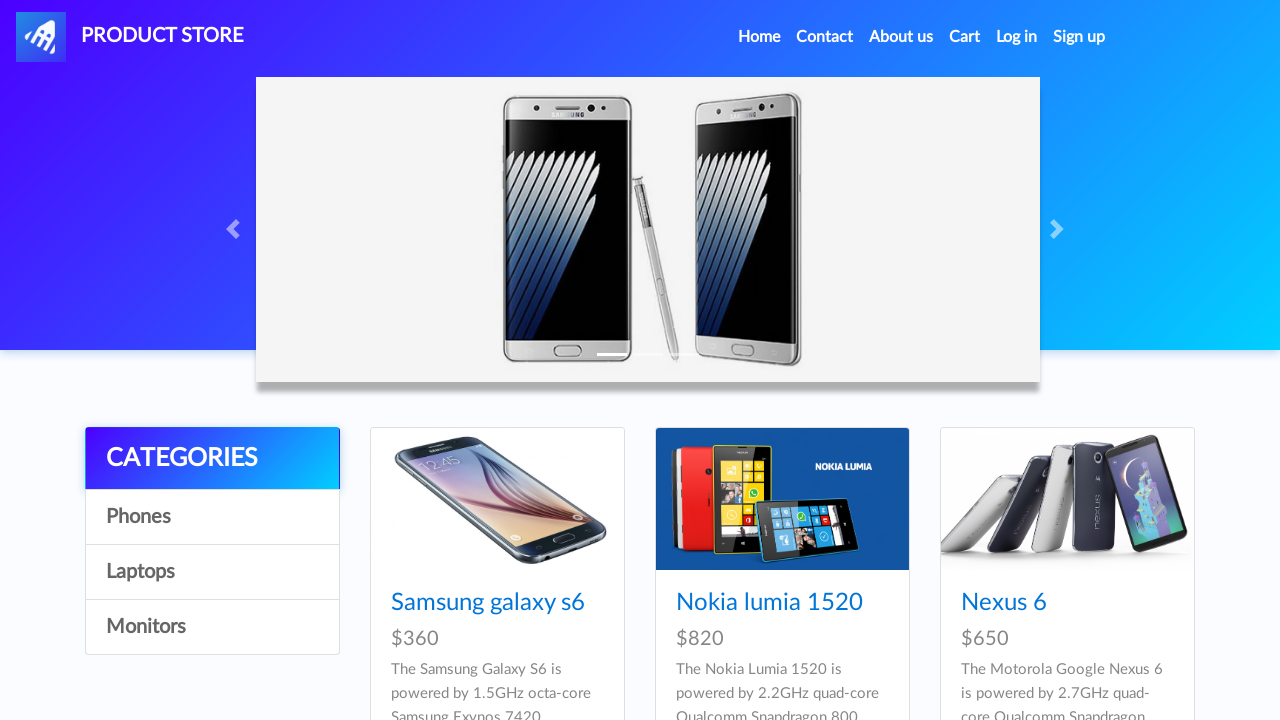

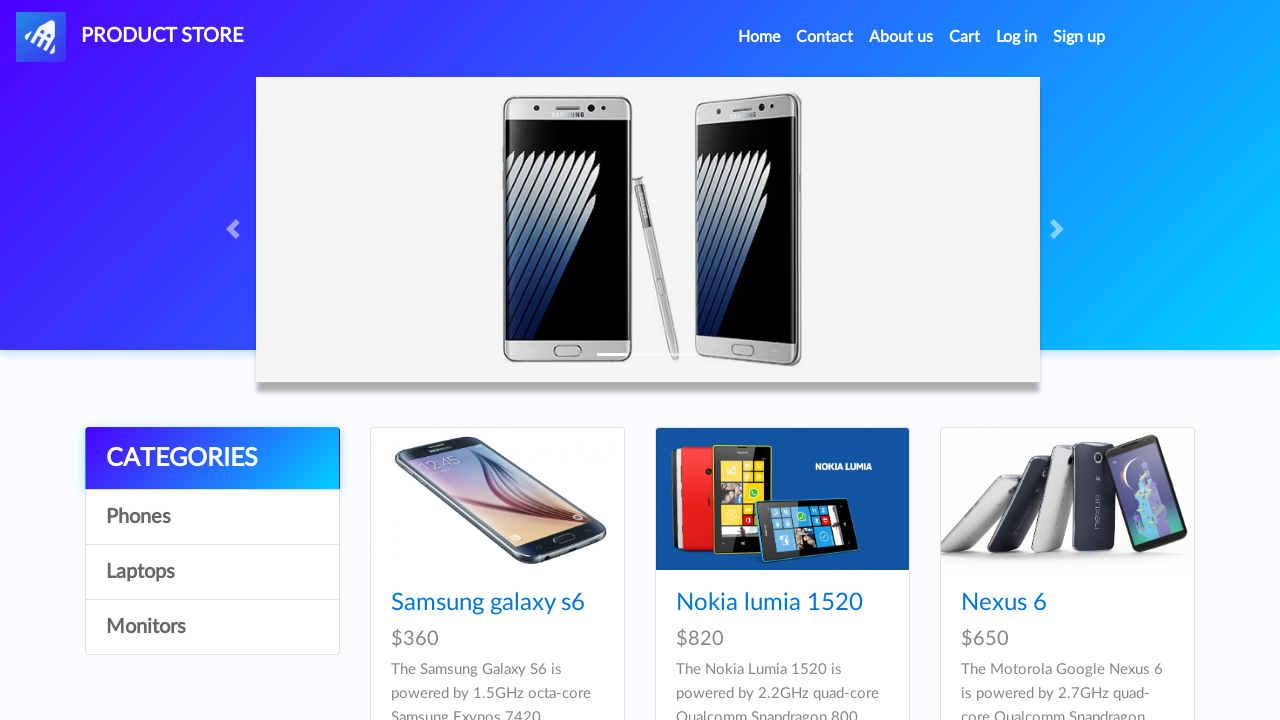